Tests opening a new browser window, navigating to a different page in the new window, and verifying that two windows are open.

Starting URL: https://the-internet.herokuapp.com

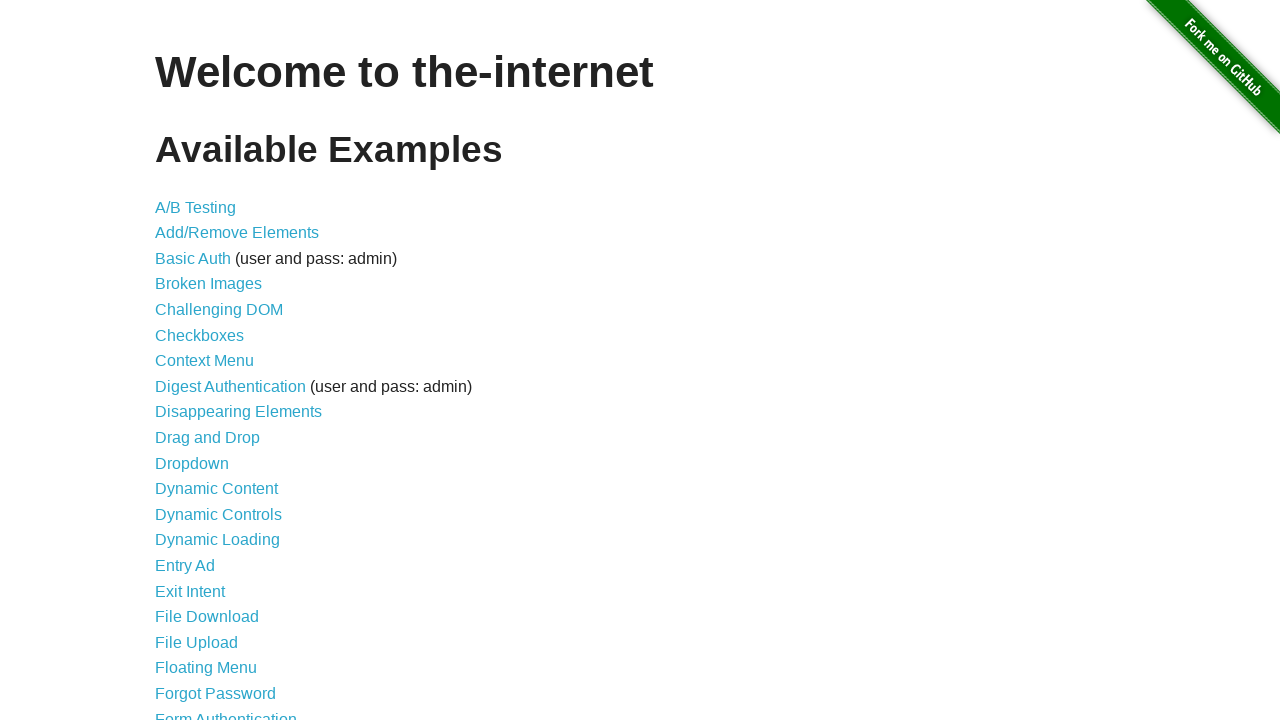

Created a new browser window/page in the context
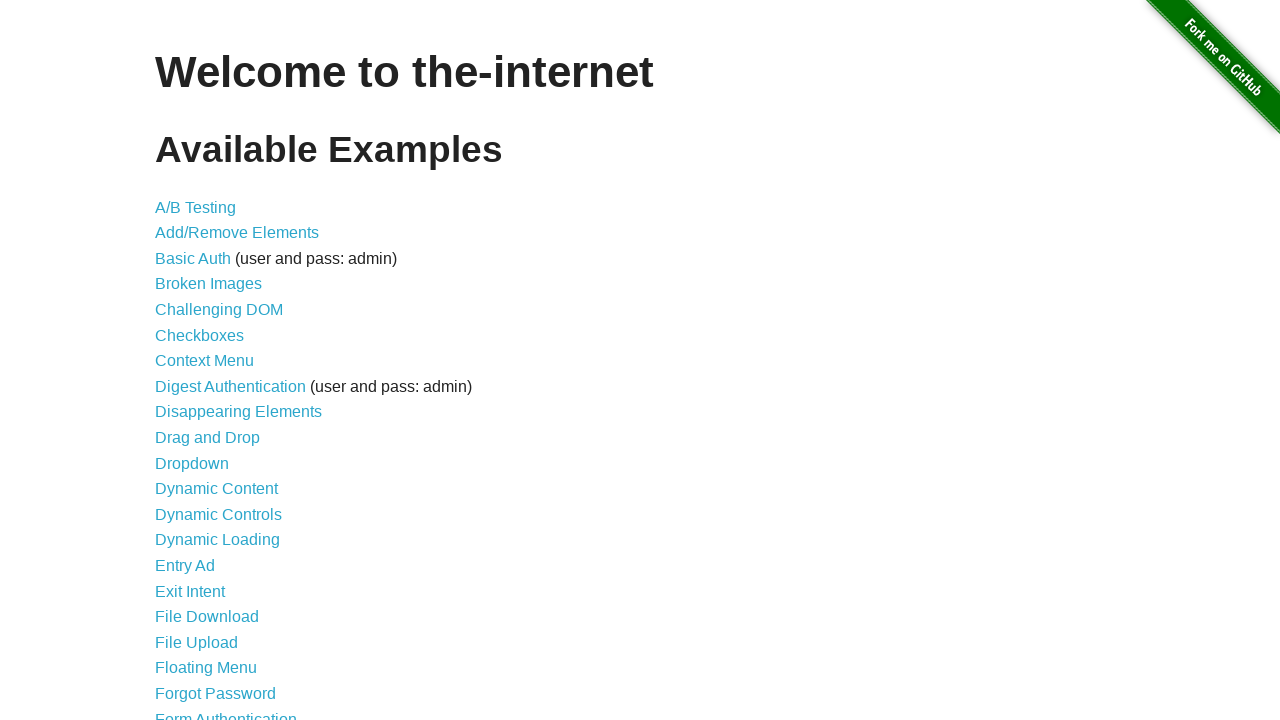

Navigated to typos page in the new window
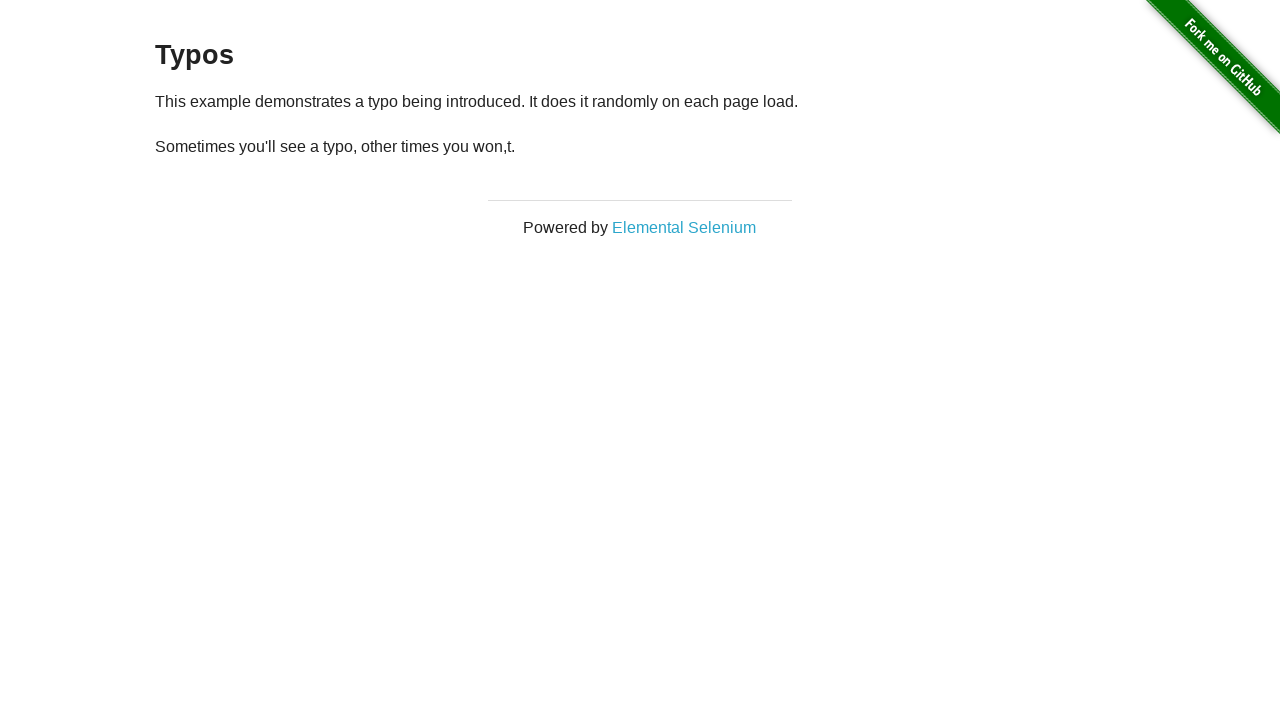

Waited for page to reach domcontentloaded state
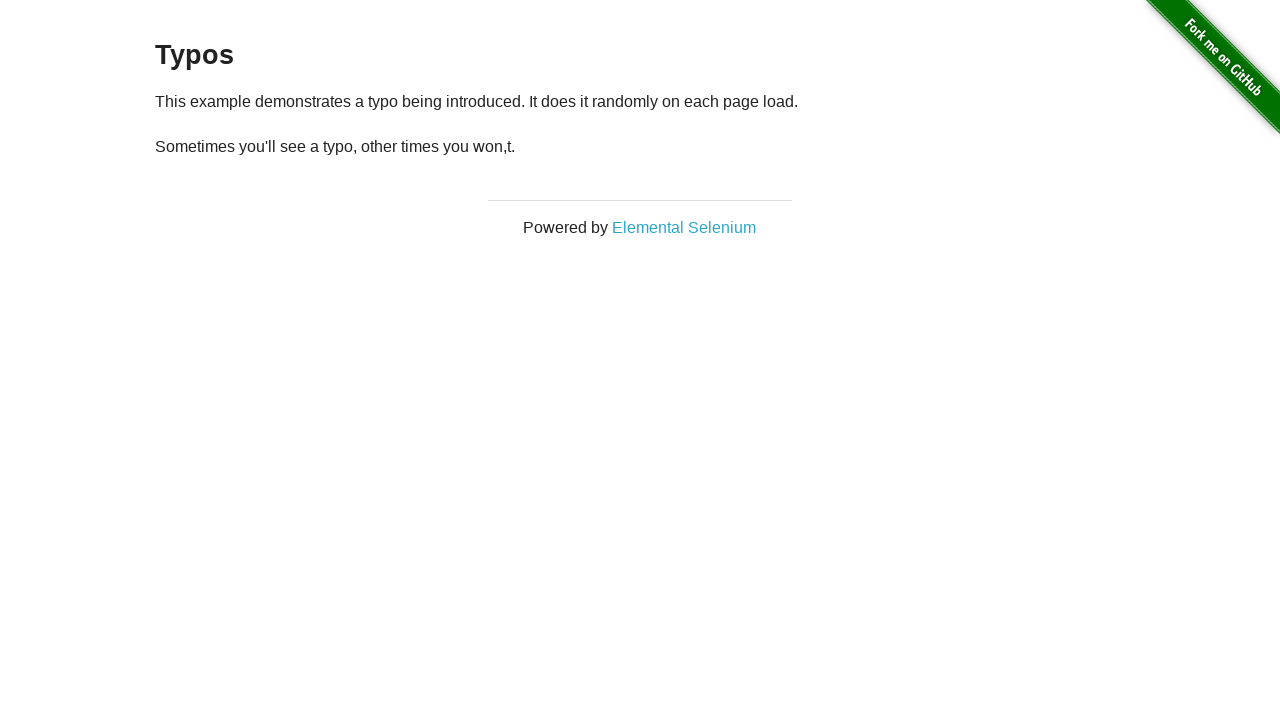

Verified that 2 windows are open
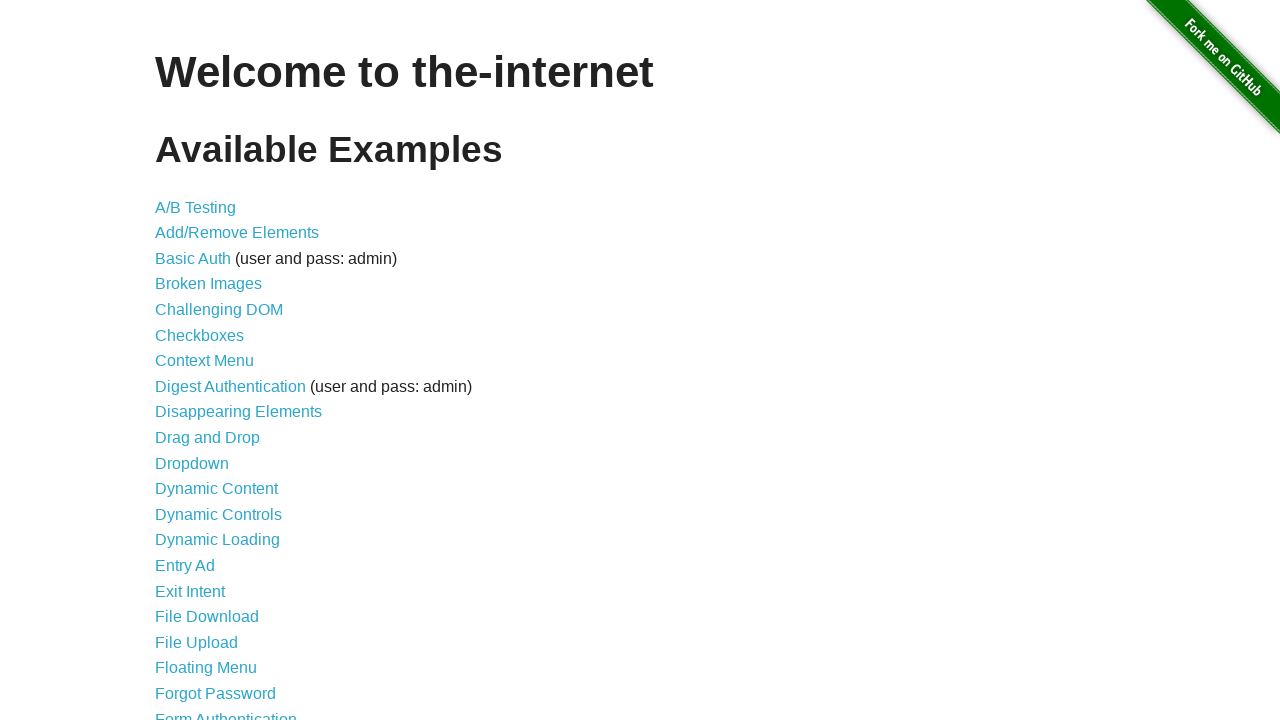

Assertion passed: exactly 2 windows are open
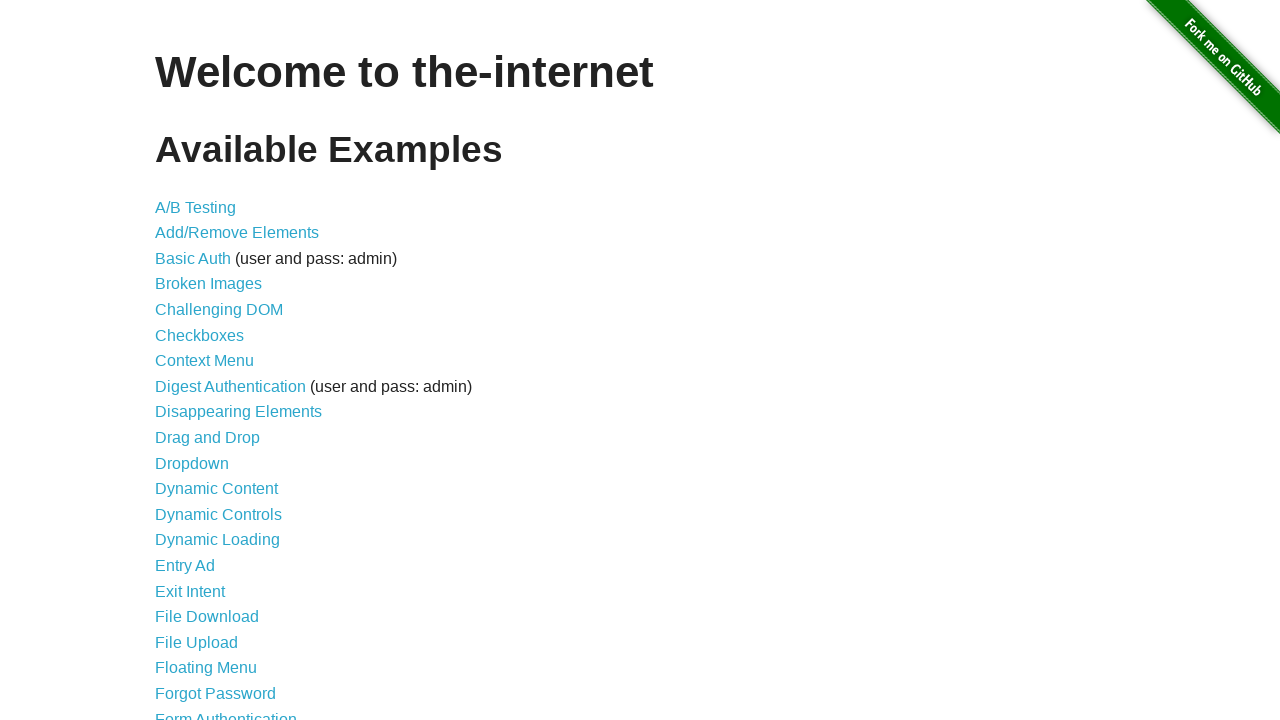

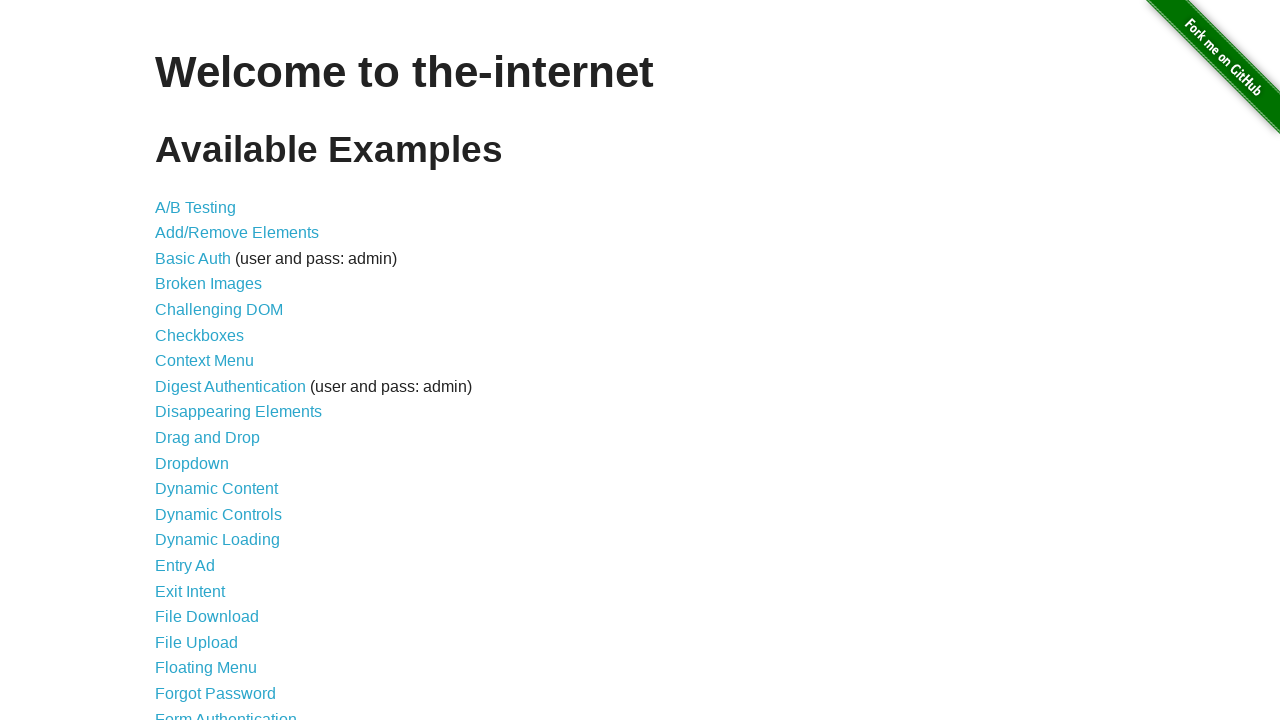